Tests multi-window handling by clicking a link that opens a new window, switching to that window, and verifying the new window's title is "New Window".

Starting URL: https://the-internet.herokuapp.com/windows

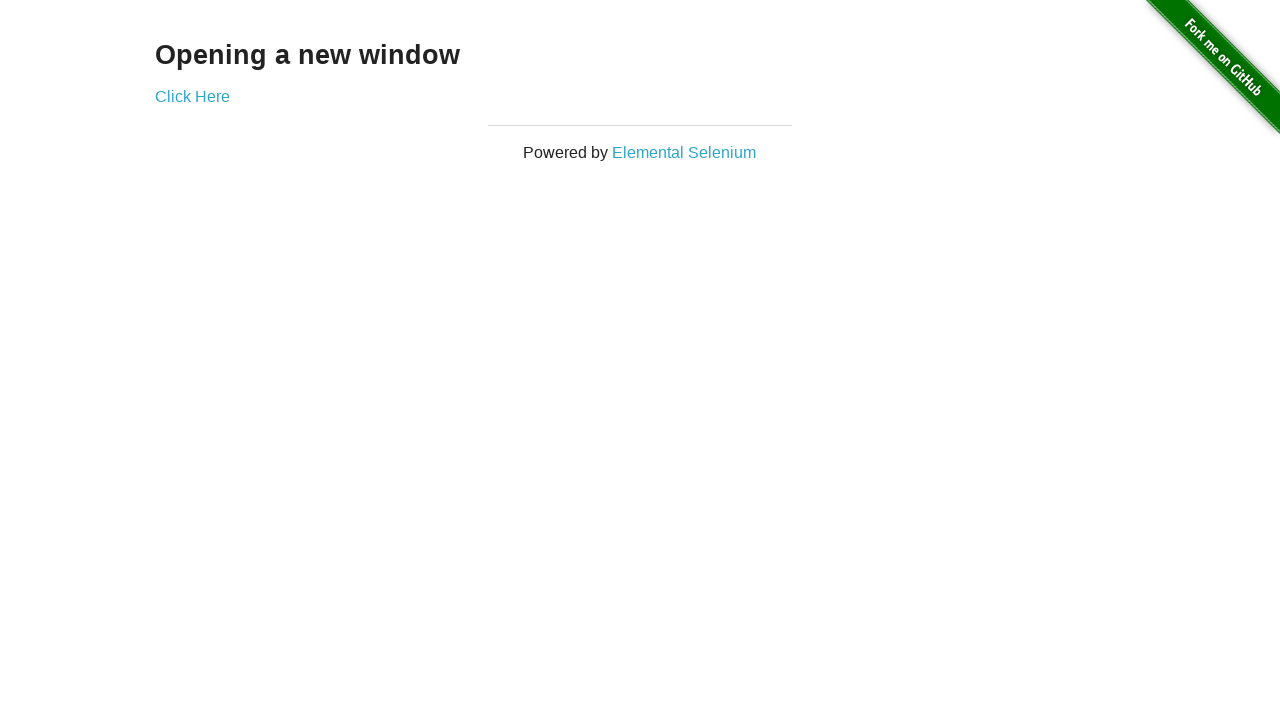

Verified initial page title is 'The Internet'
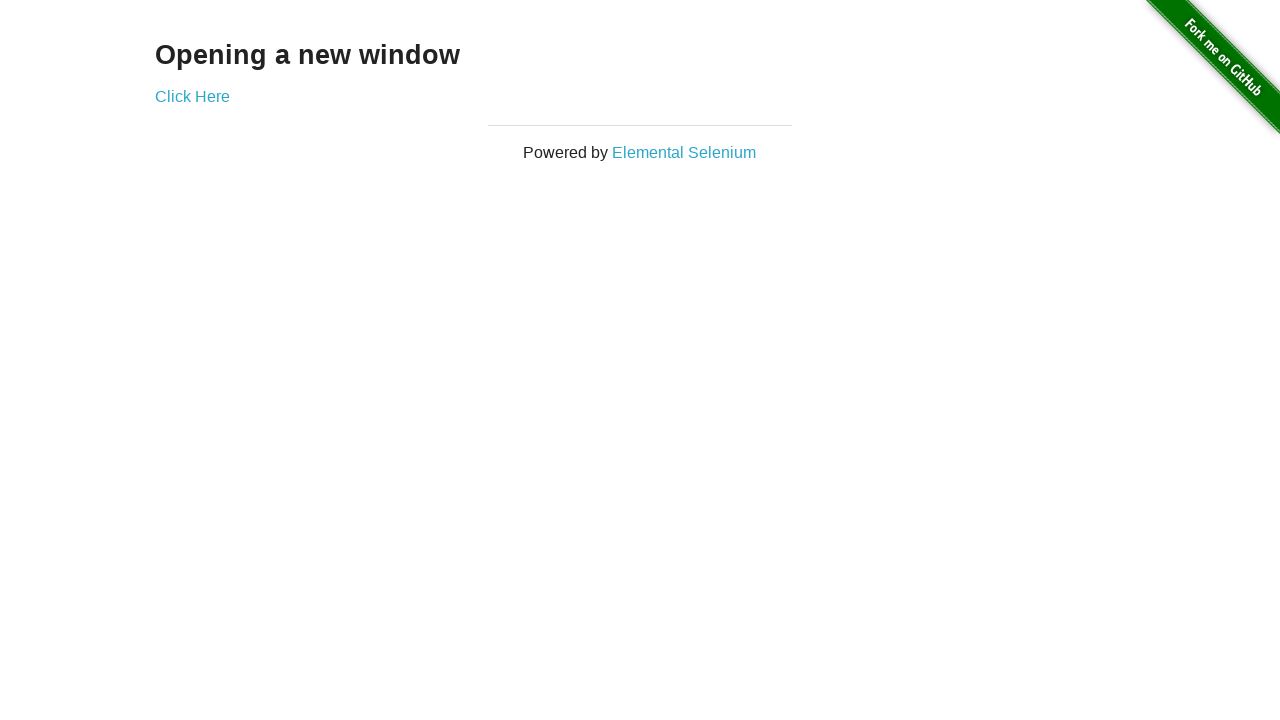

Clicked 'Click Here' link to open new window at (192, 96) on xpath=//a[.='Click Here']
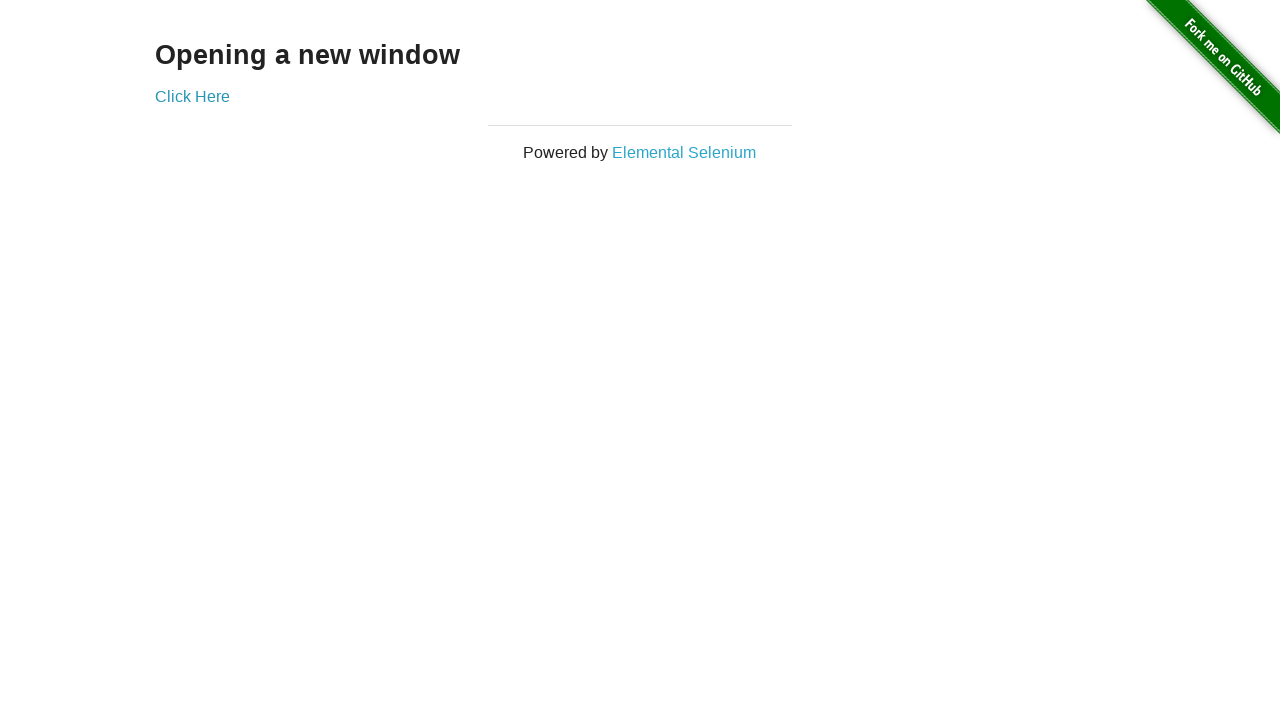

Captured new window/page reference
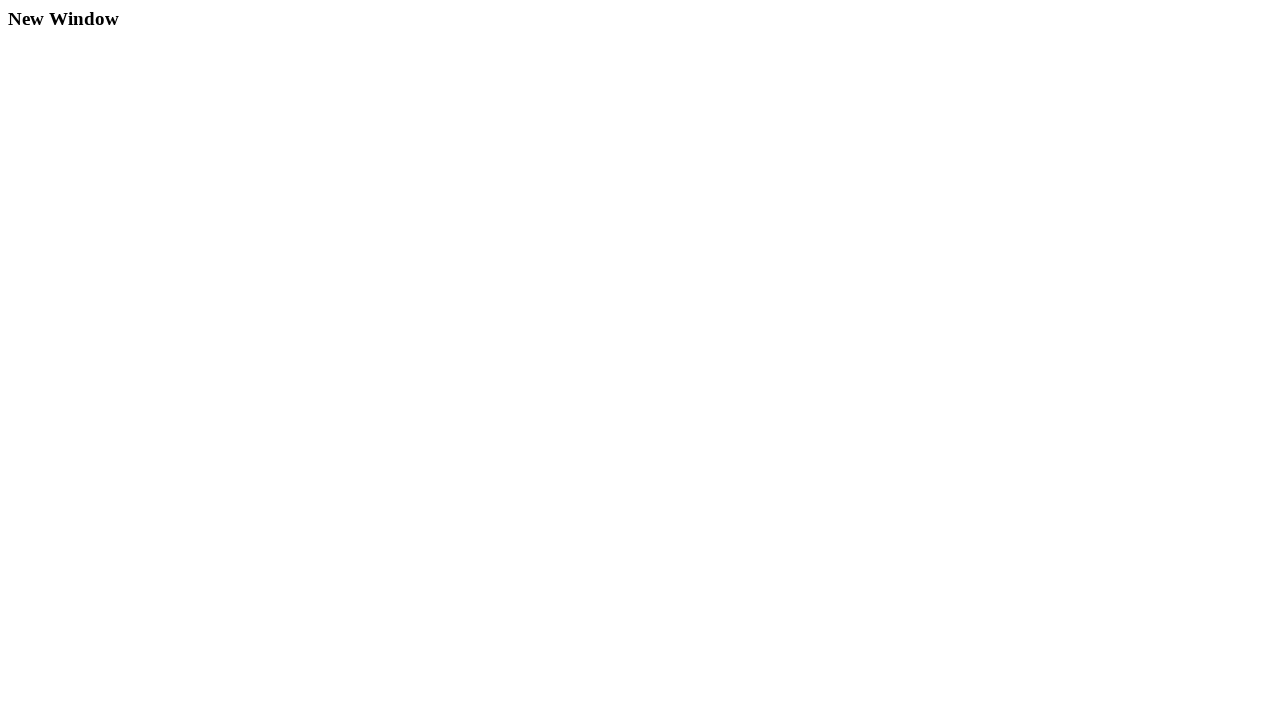

New window loaded successfully
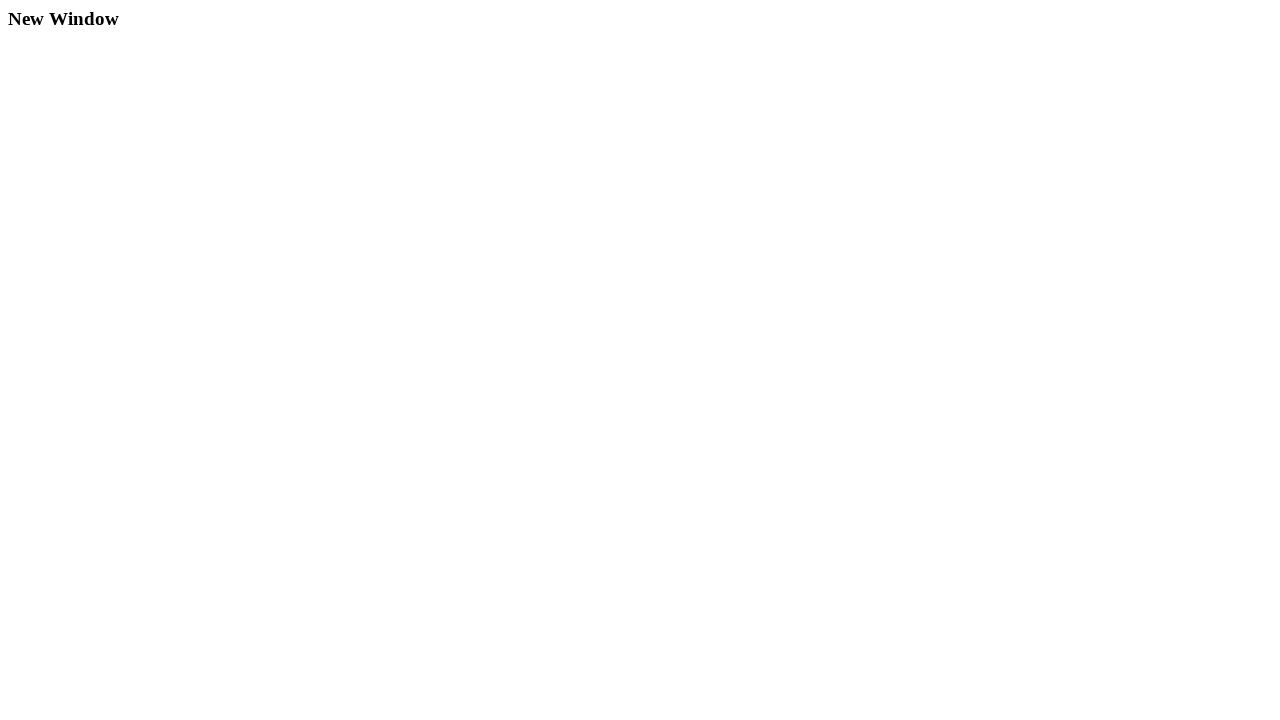

Verified new window title is 'New Window'
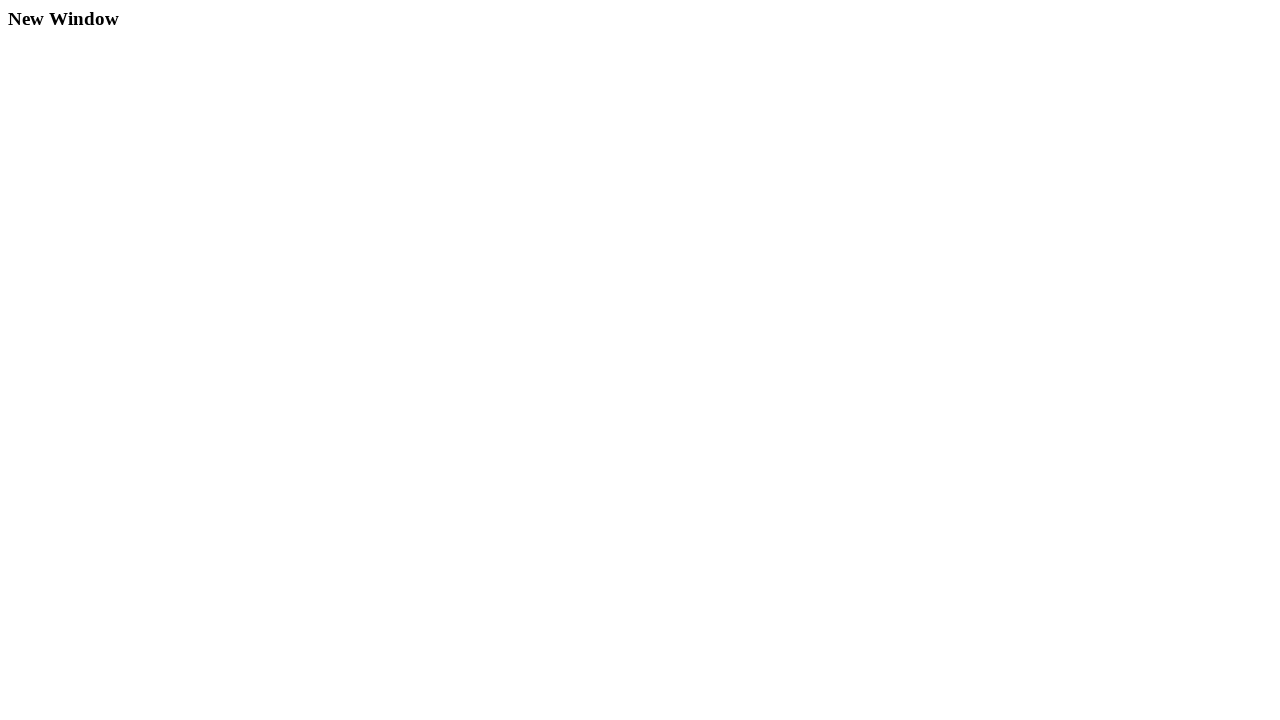

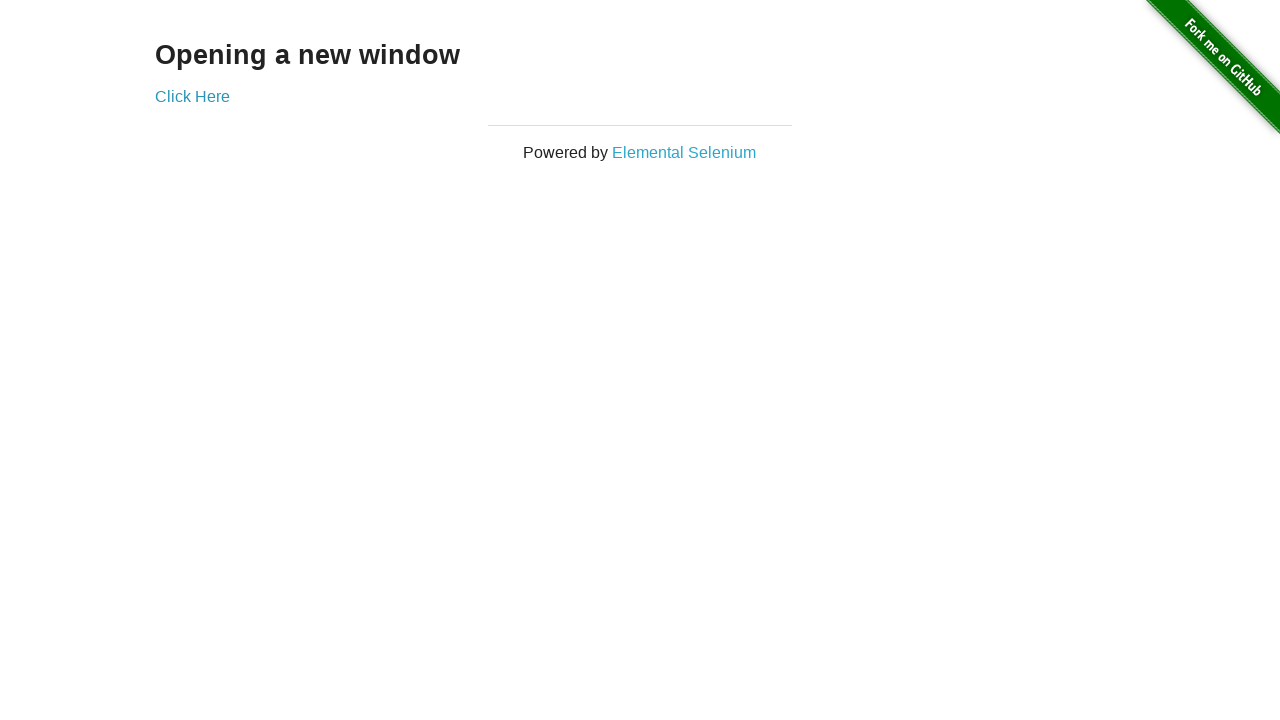